Tests geolocation functionality by clicking a "Get Coordinates" button and verifying that latitude and longitude values are displayed on the page.

Starting URL: https://bonigarcia.dev/selenium-webdriver-java/geolocation.html

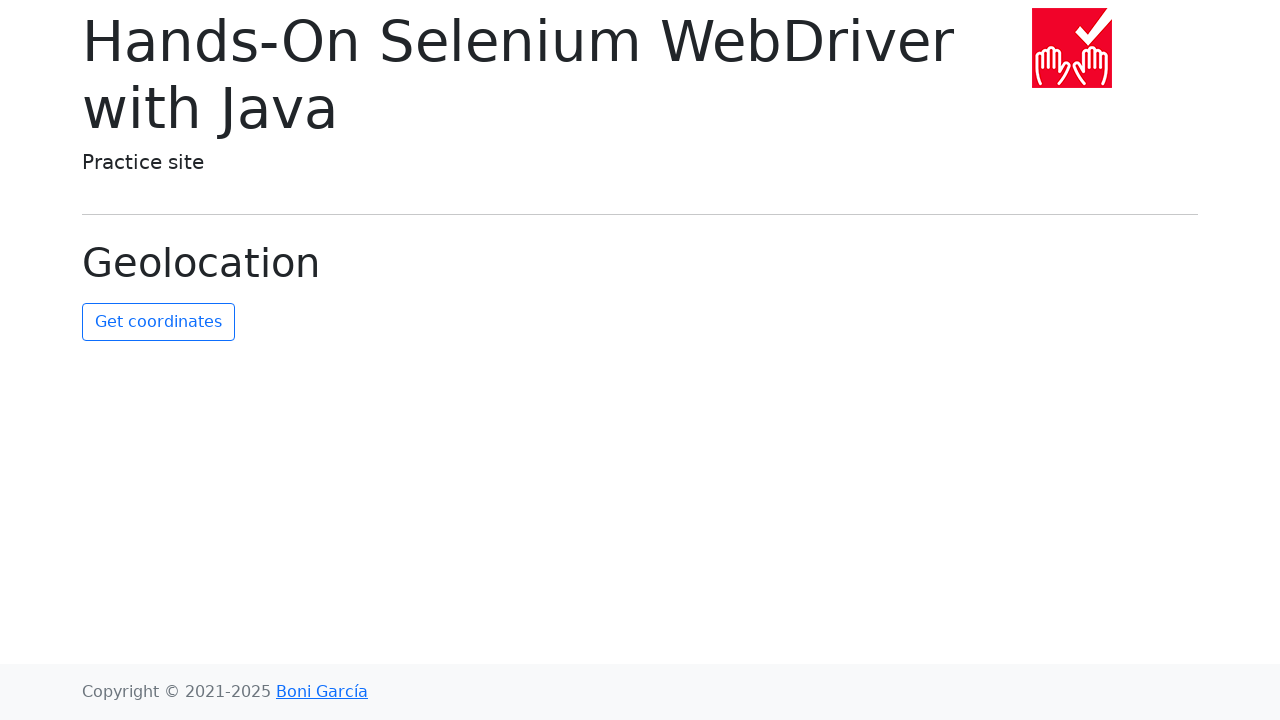

Granted geolocation permission to context
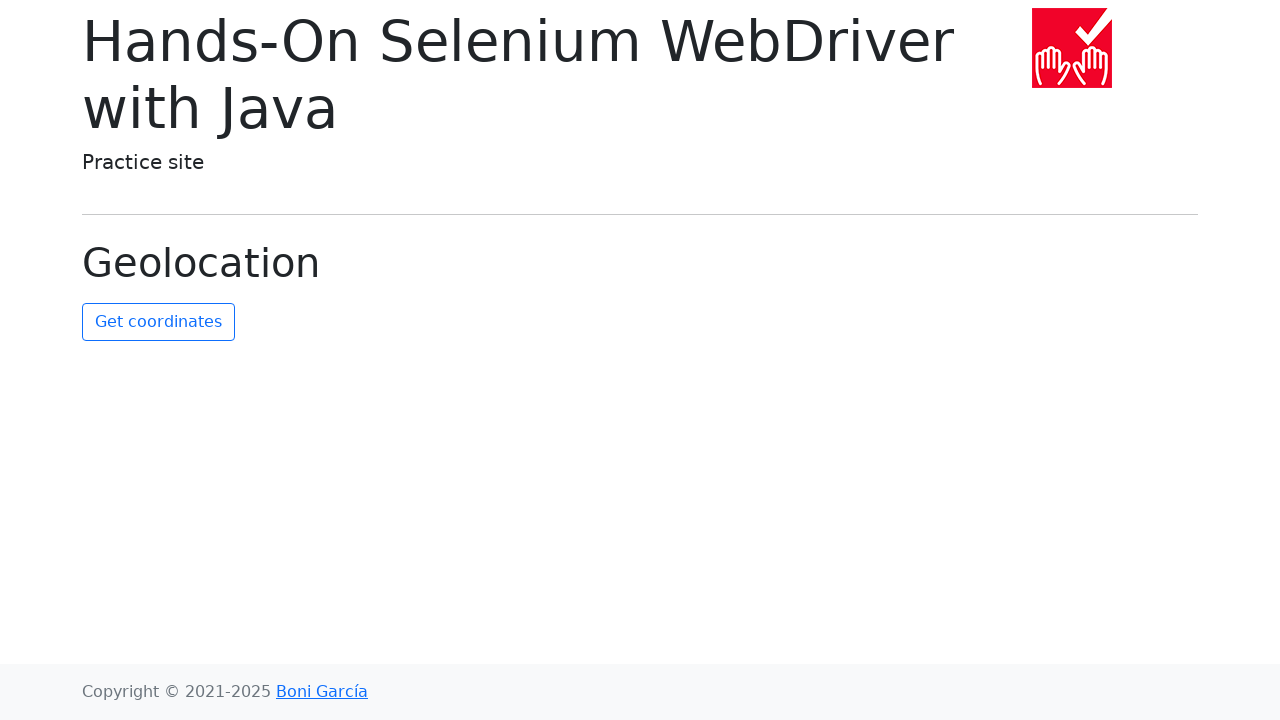

Set geolocation to New York City coordinates (40.7128, -74.0060)
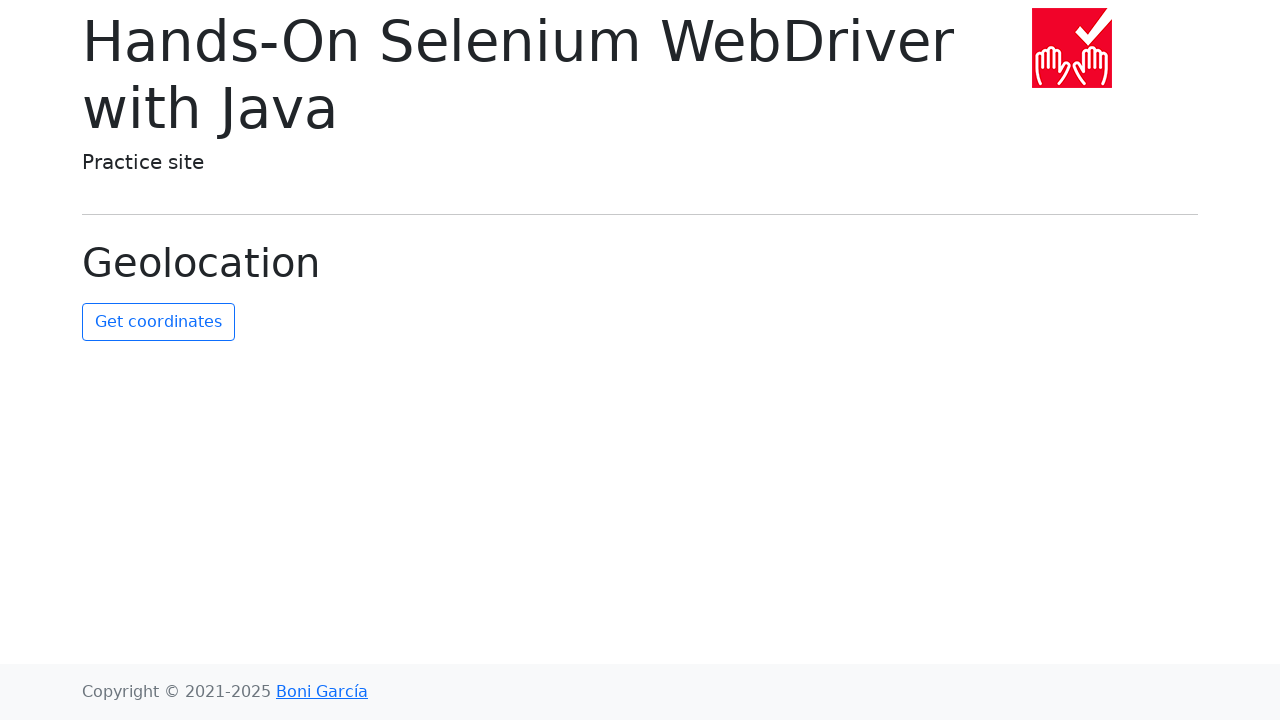

Get Coordinates button became visible
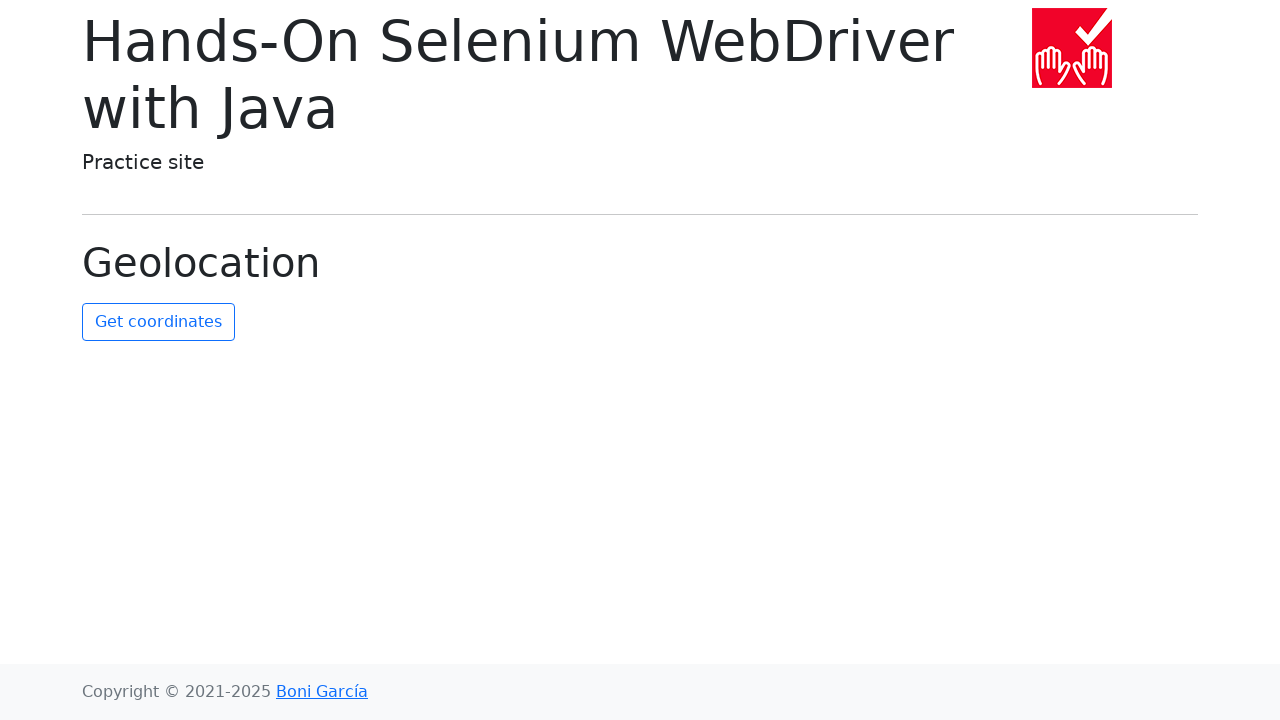

Clicked Get Coordinates button at (158, 322) on #get-coordinates
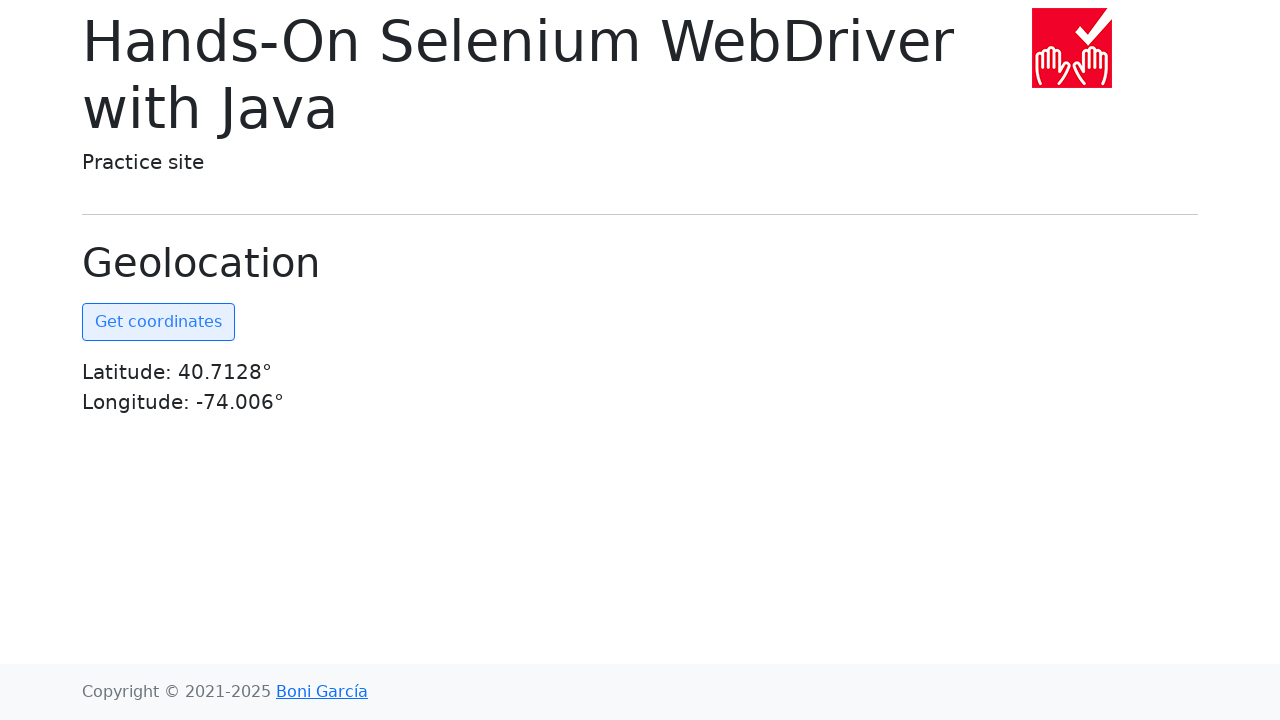

Coordinates element became visible
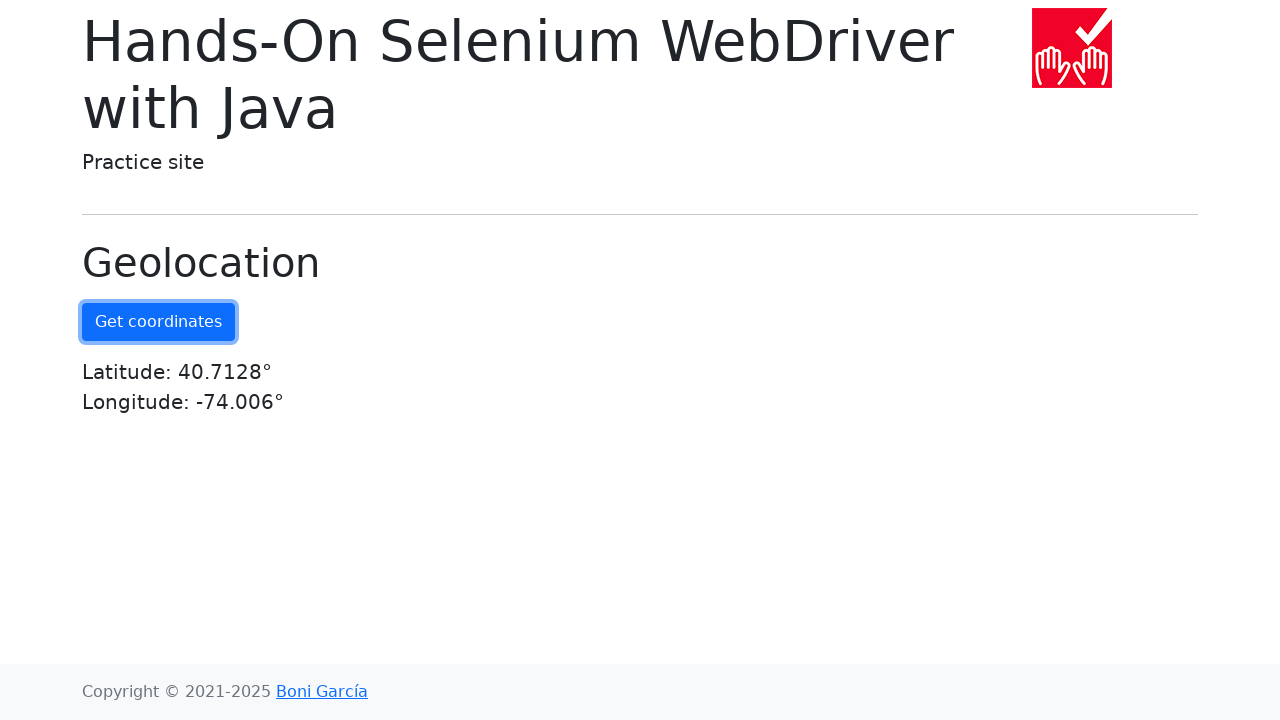

Retrieved coordinates text content
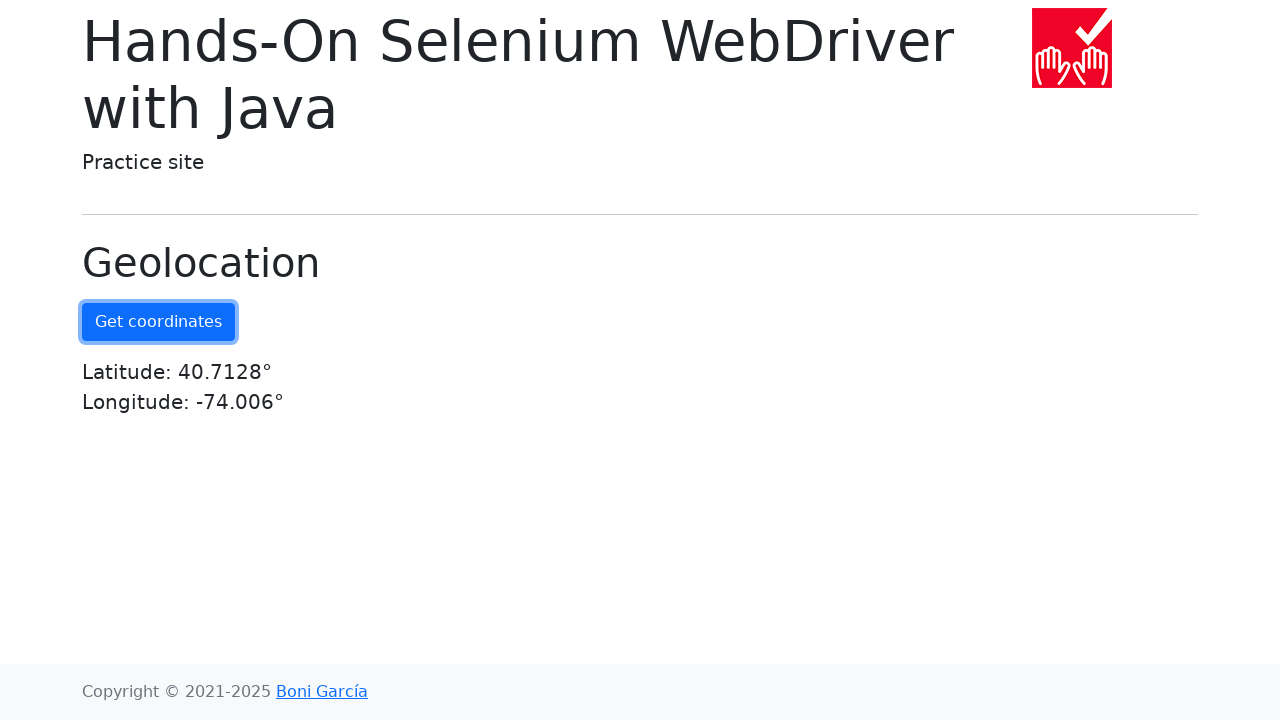

Verified 'Latitude' is present in coordinates text
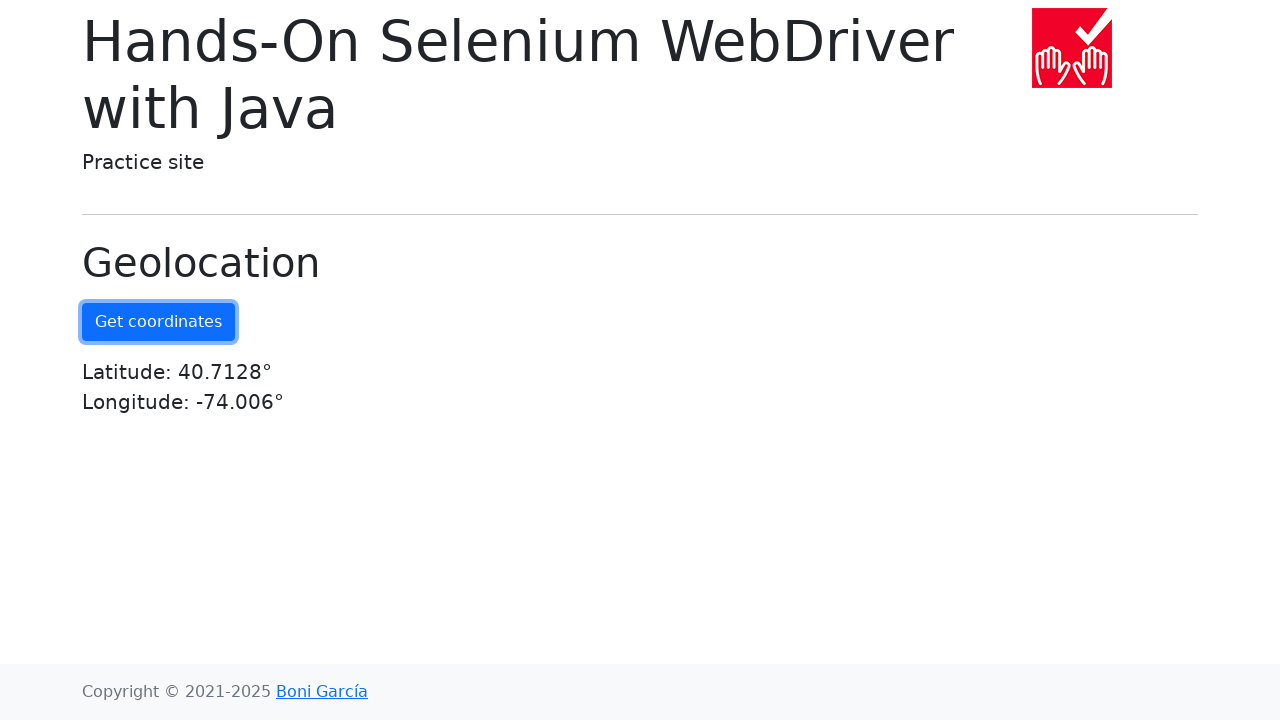

Verified 'Longitude' is present in coordinates text
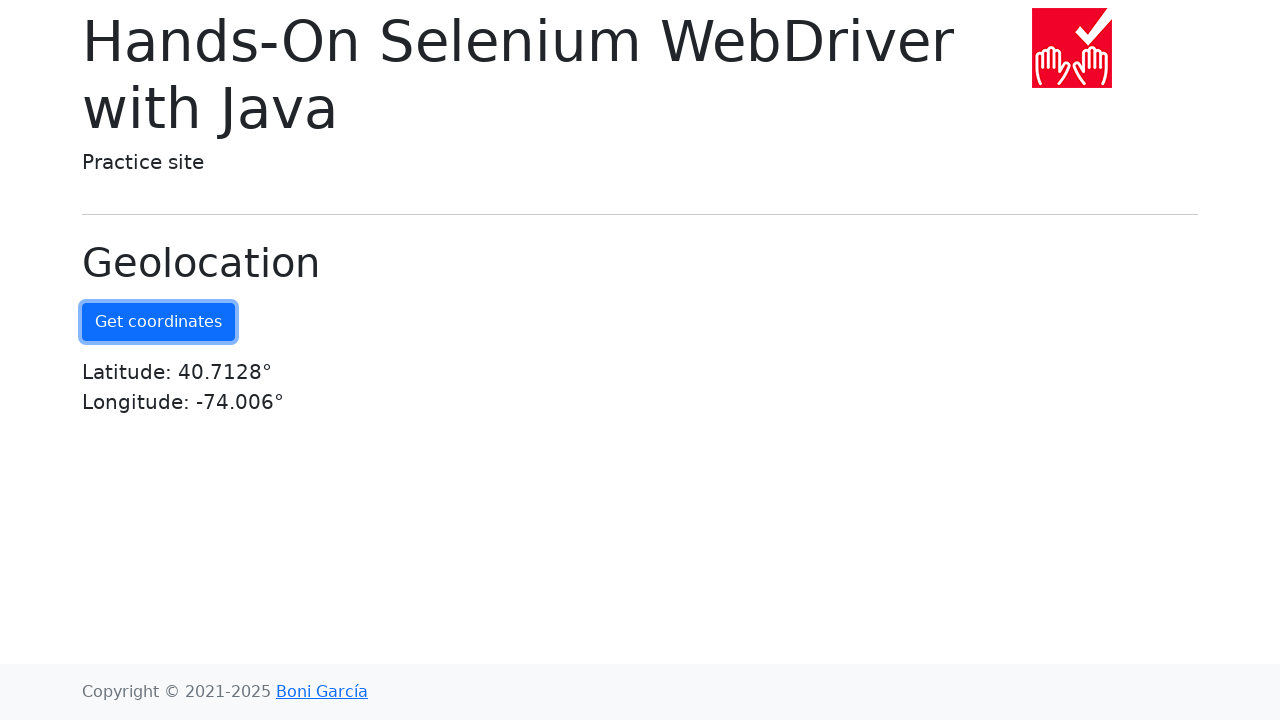

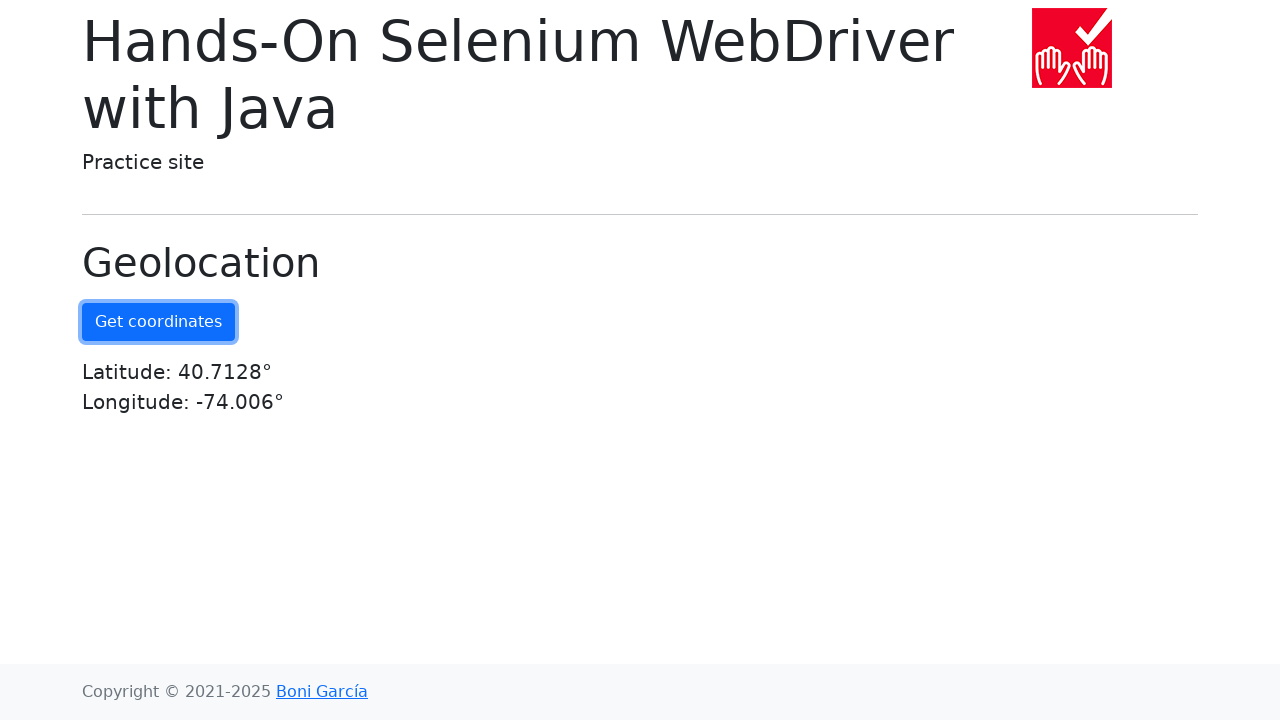